Tests the W3Schools HTML tutorial page by verifying that specific text content is displayed correctly, including the HTML description and "Try it Yourself" button instruction text.

Starting URL: https://www.w3schools.com/html/default.asp

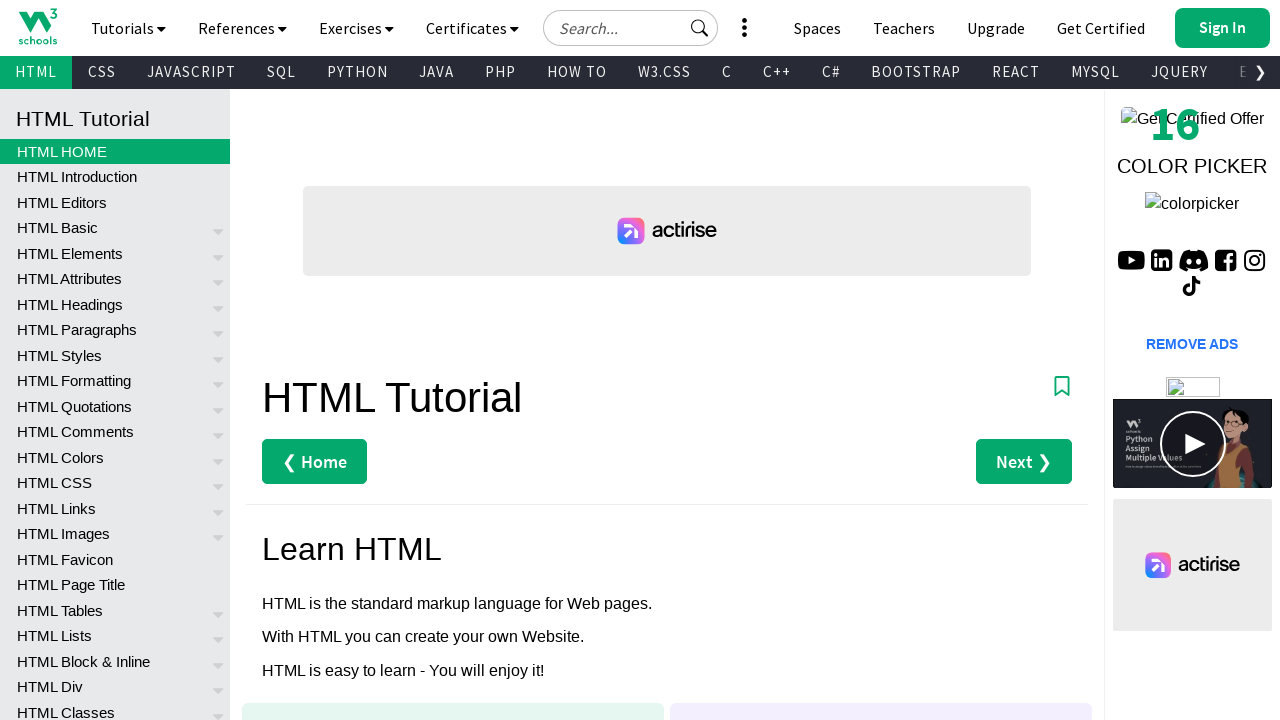

Navigated to W3Schools HTML tutorial page
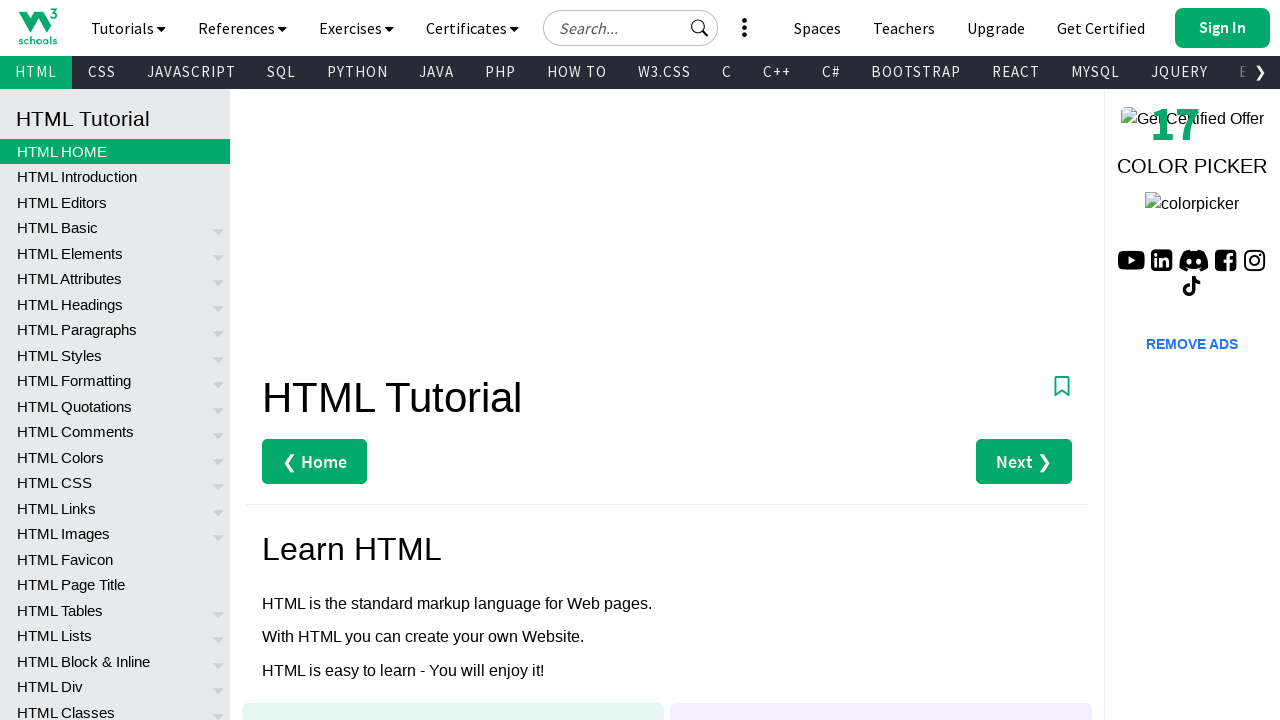

HTML description text element became visible
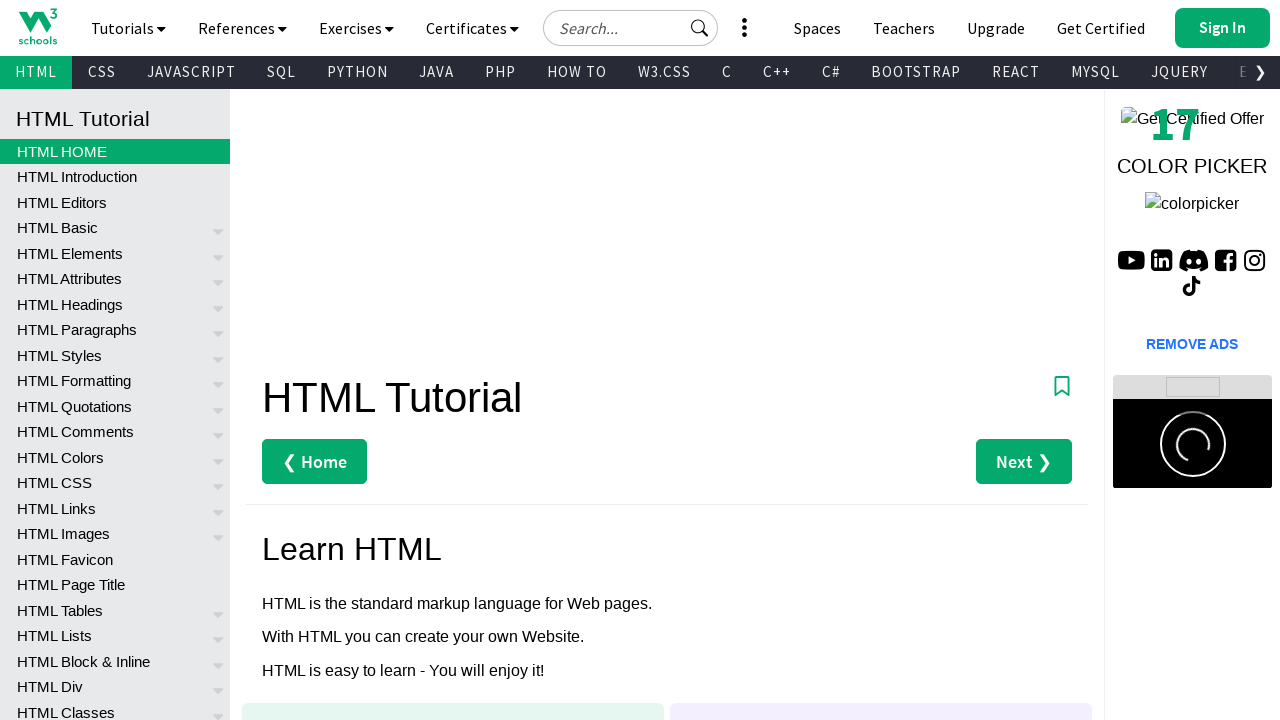

Verified HTML description text content matches expected value
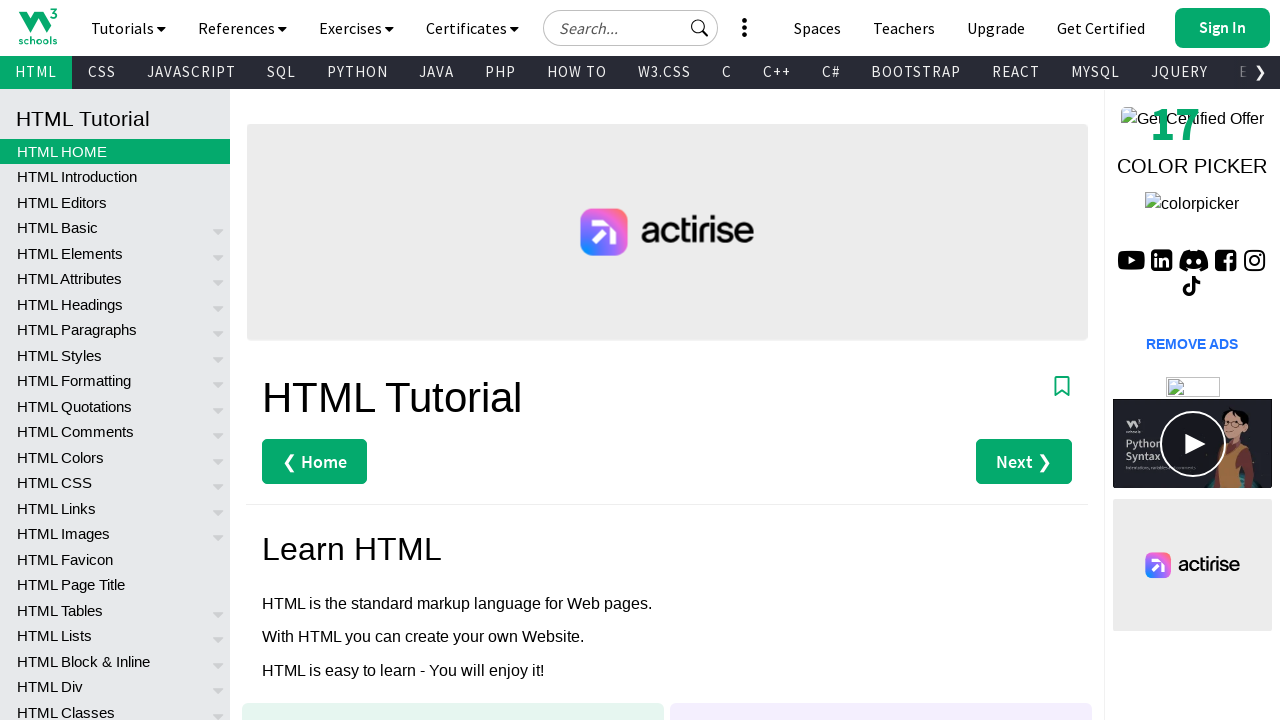

Located 'Try it Yourself' instruction text element
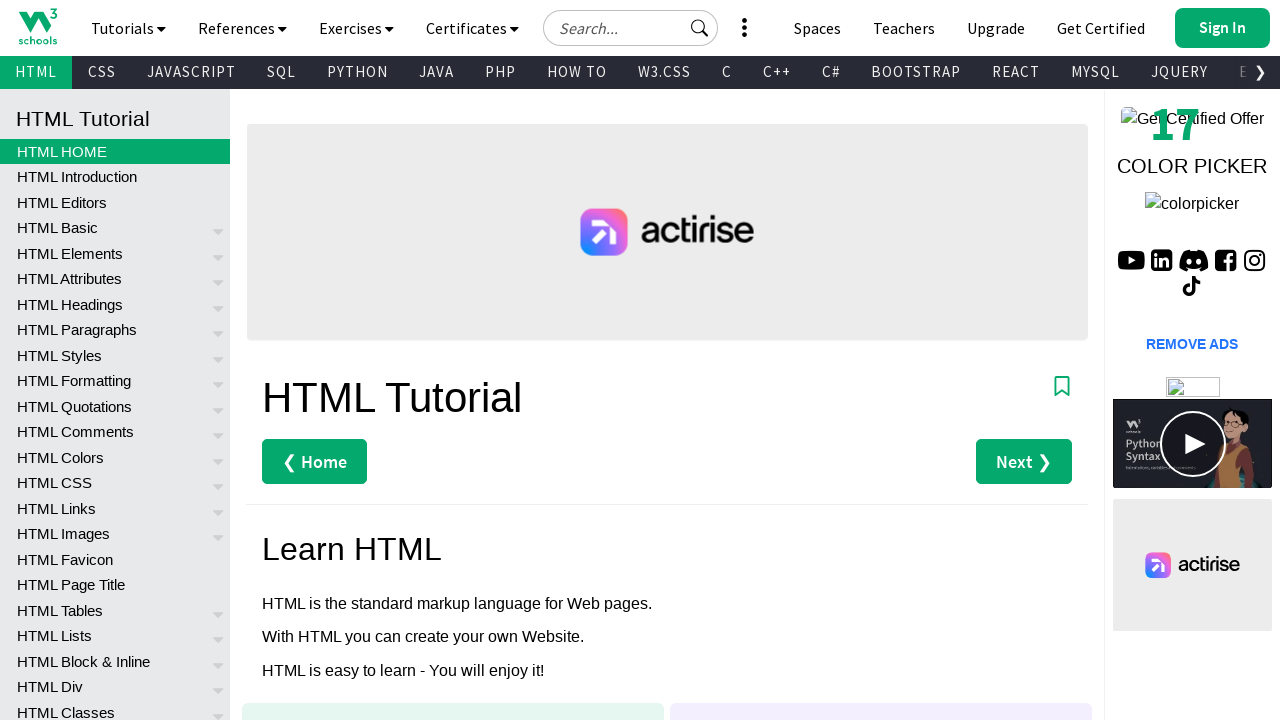

Verified 'Try it Yourself' instruction text matches expected value
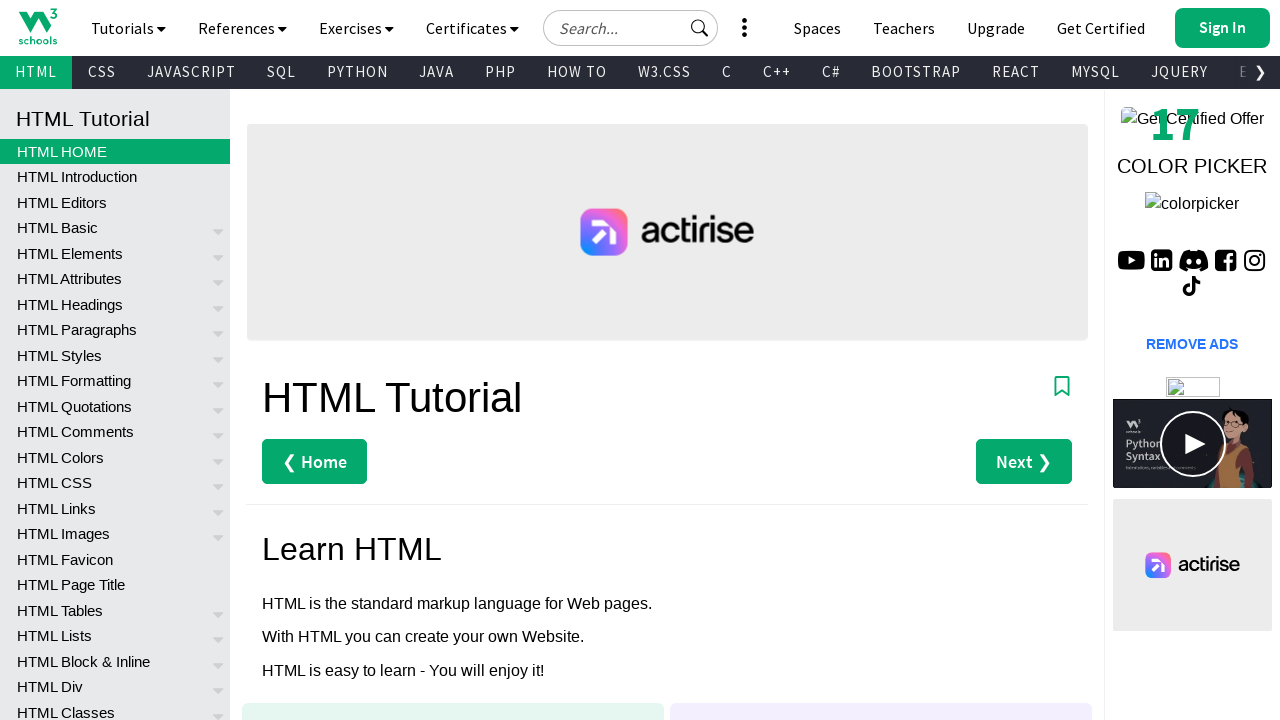

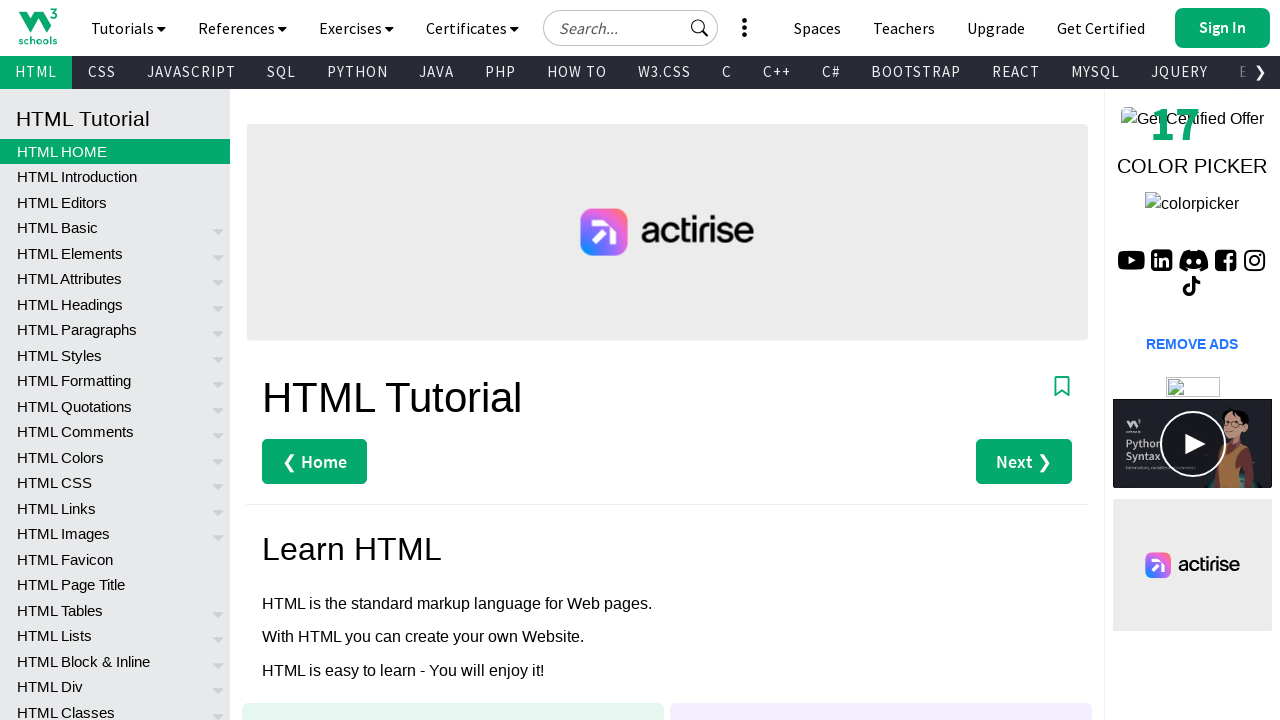